Tests email subscription form by filling in an email address and clicking the submit button

Starting URL: https://chadd.org/for-adults/overview/

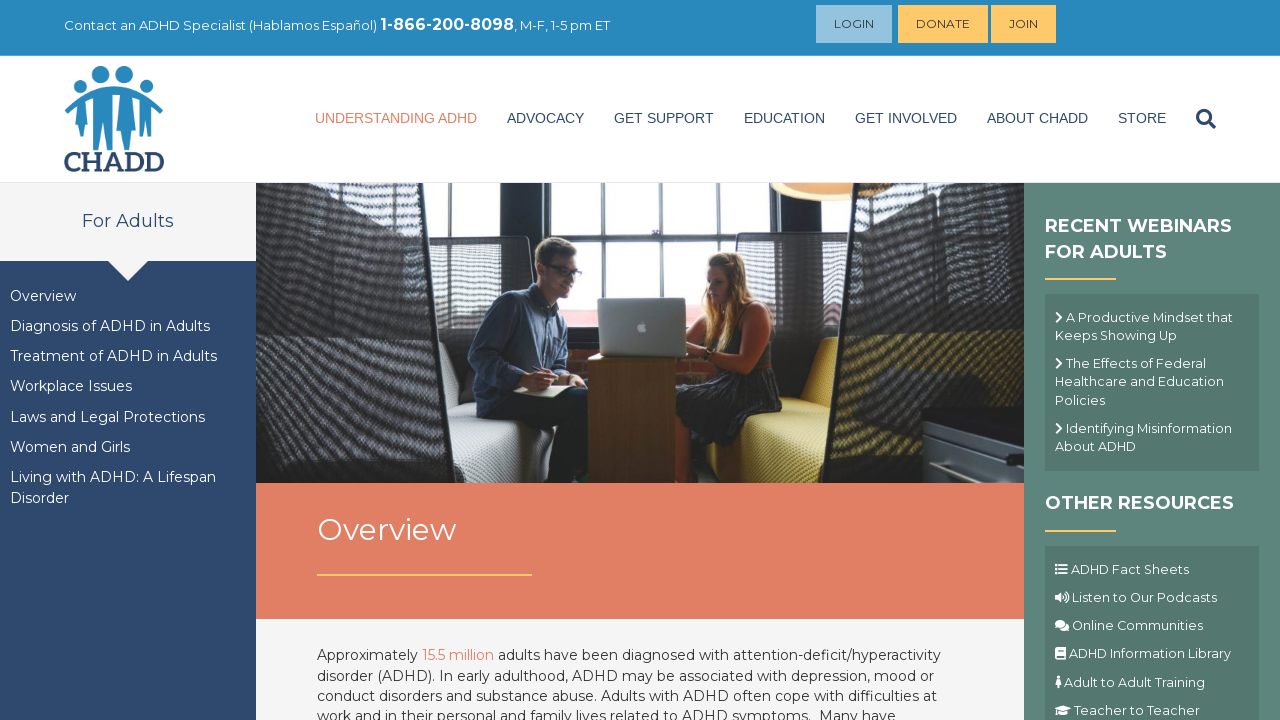

Filled email field with 'testuser2024@example.com' on input[name='EMAIL']
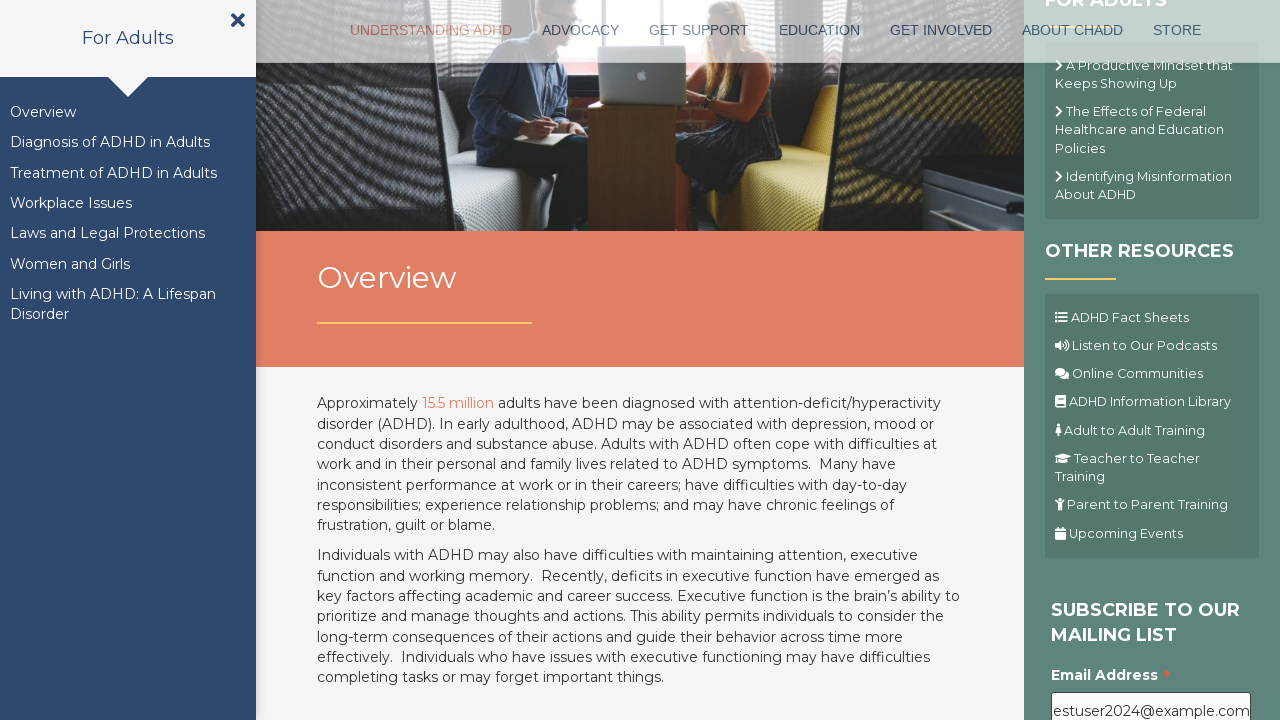

Clicked submit button to subscribe to email at (1111, 361) on .button
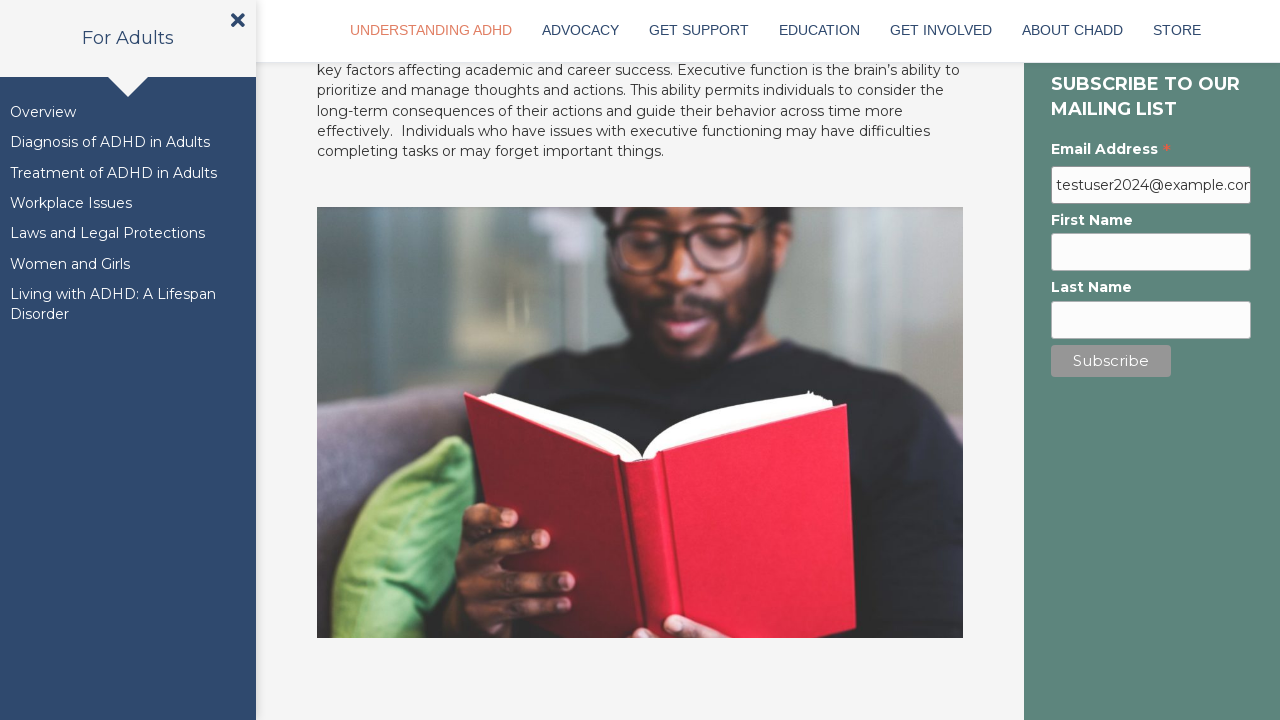

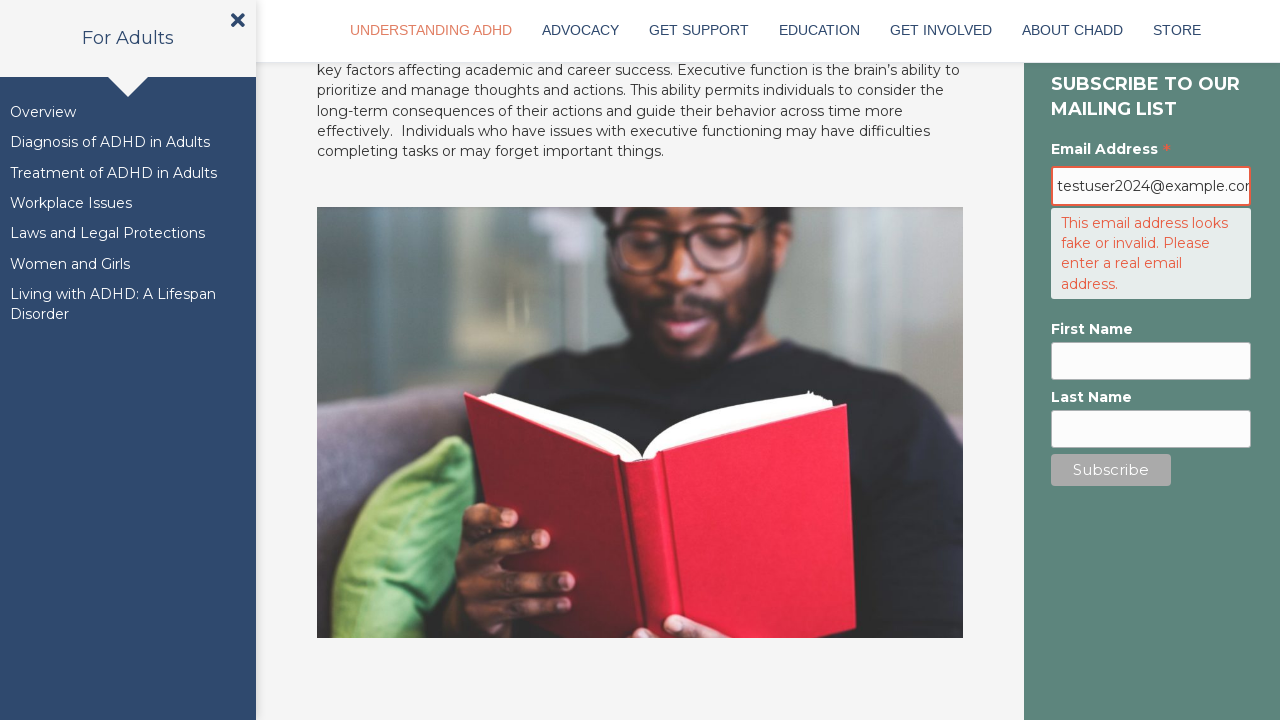